Tests drag and drop functionality by dragging an Angular logo element to a drop area

Starting URL: https://demo.automationtesting.in/Dynamic.html

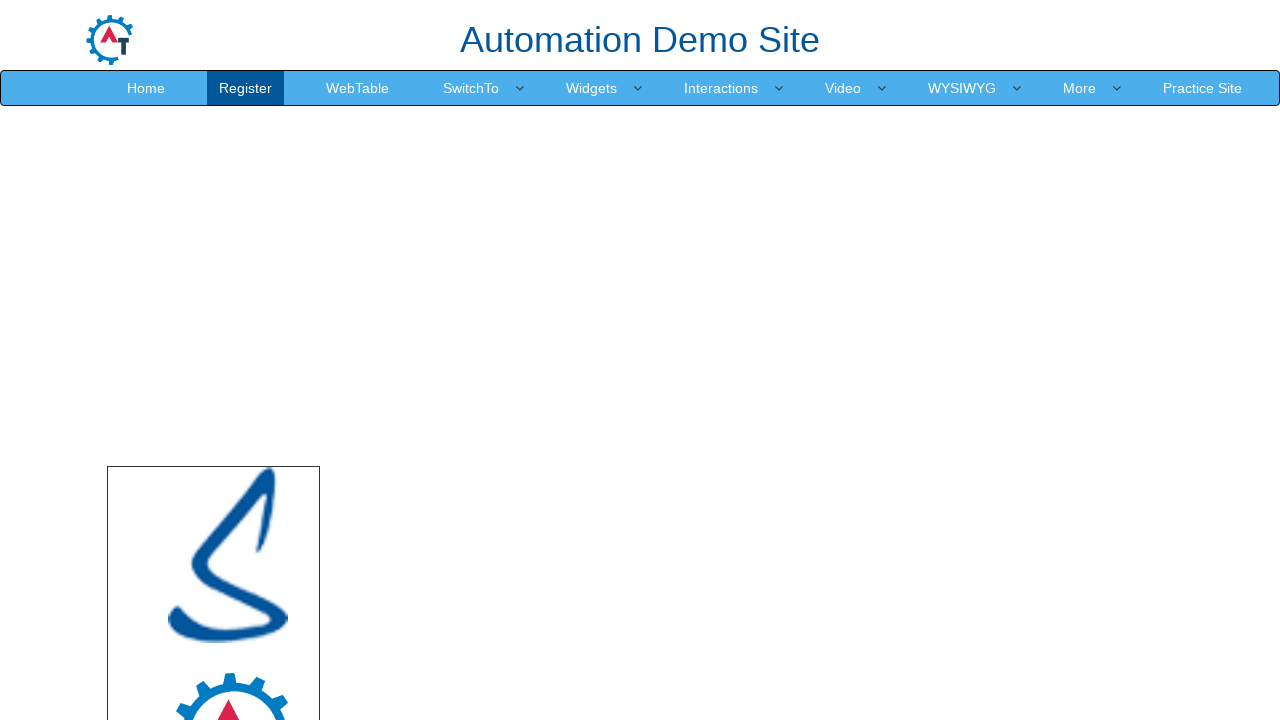

Located Angular logo element with ID 'angular'
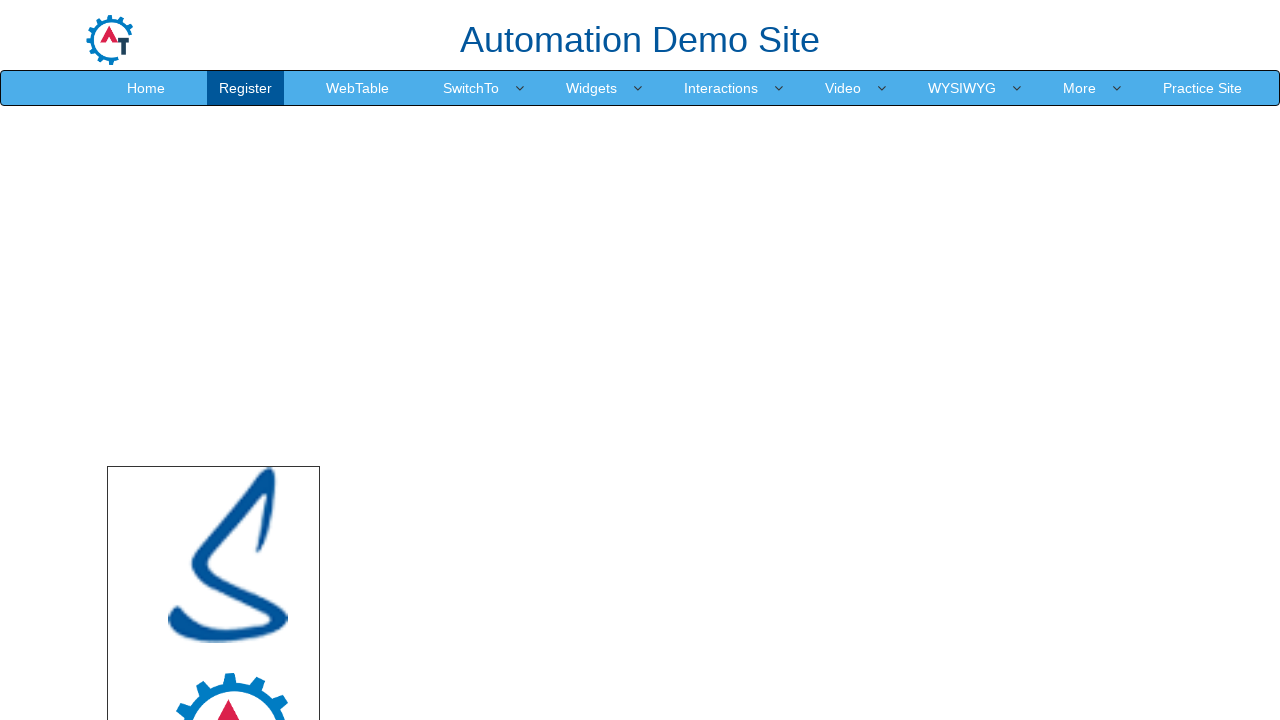

Located drop area element with ID 'droparea'
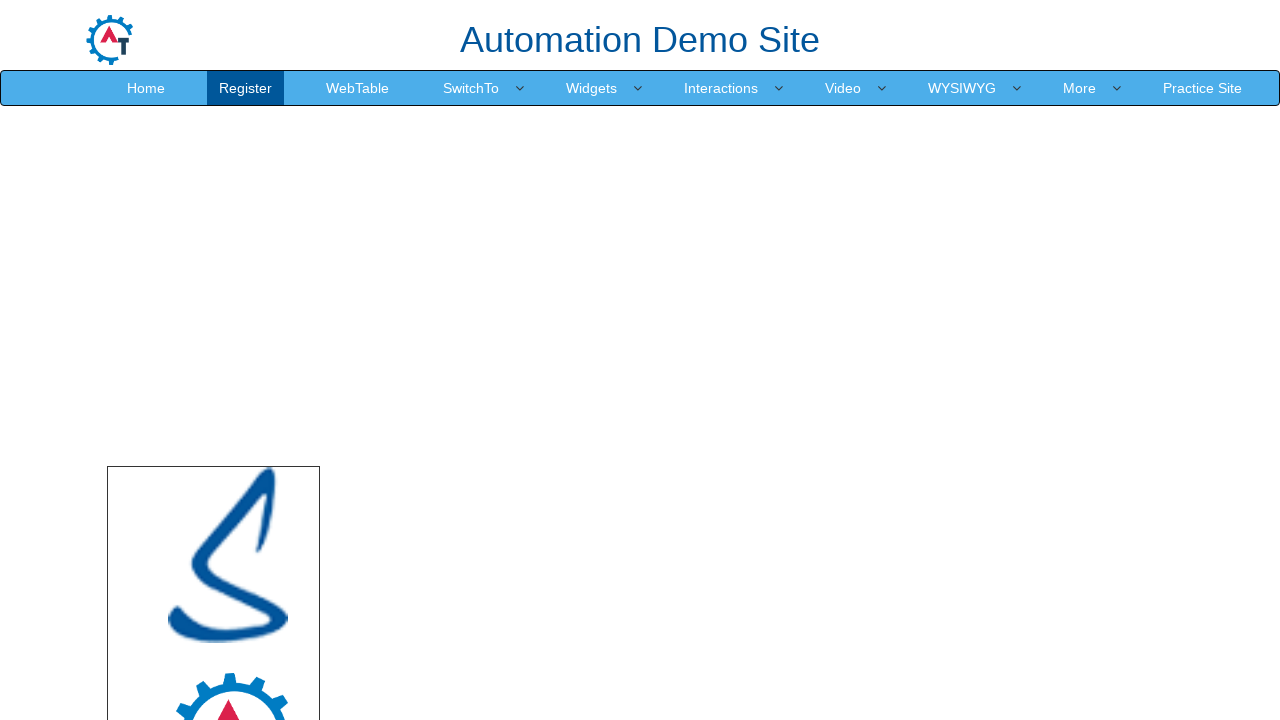

Dragged Angular logo to drop area at (747, 545)
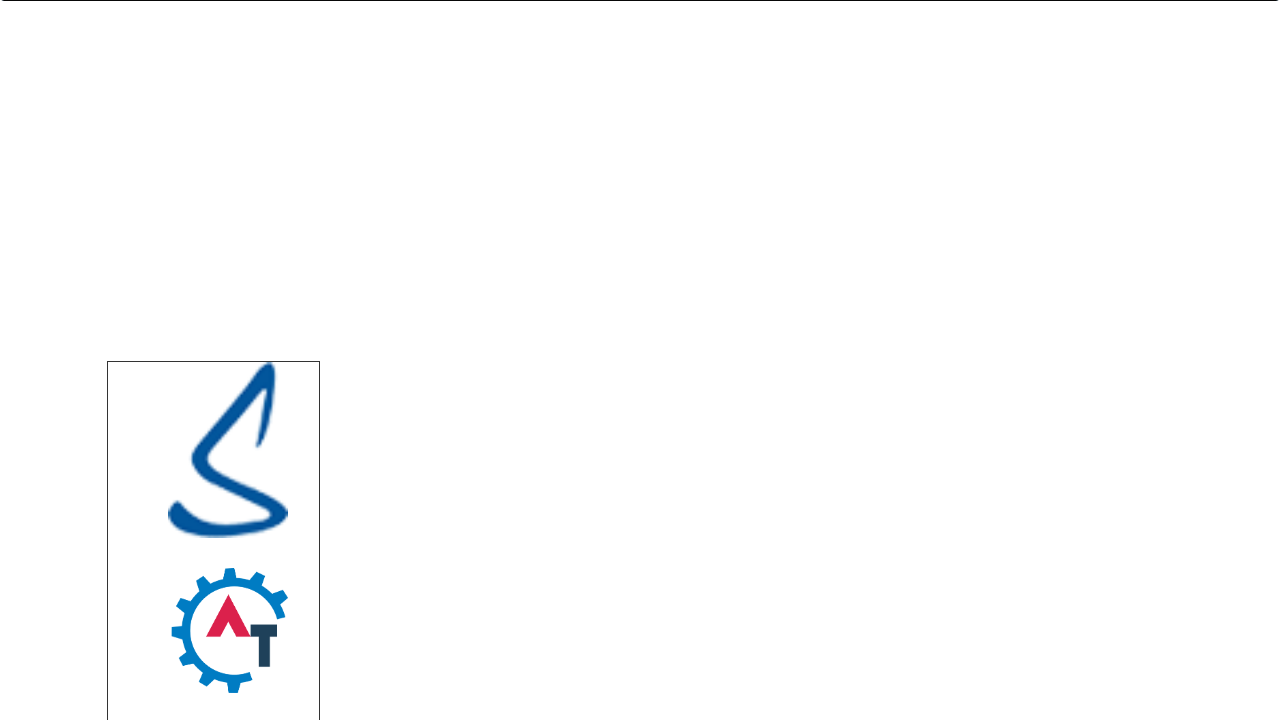

Waited 2 seconds to observe drag and drop result
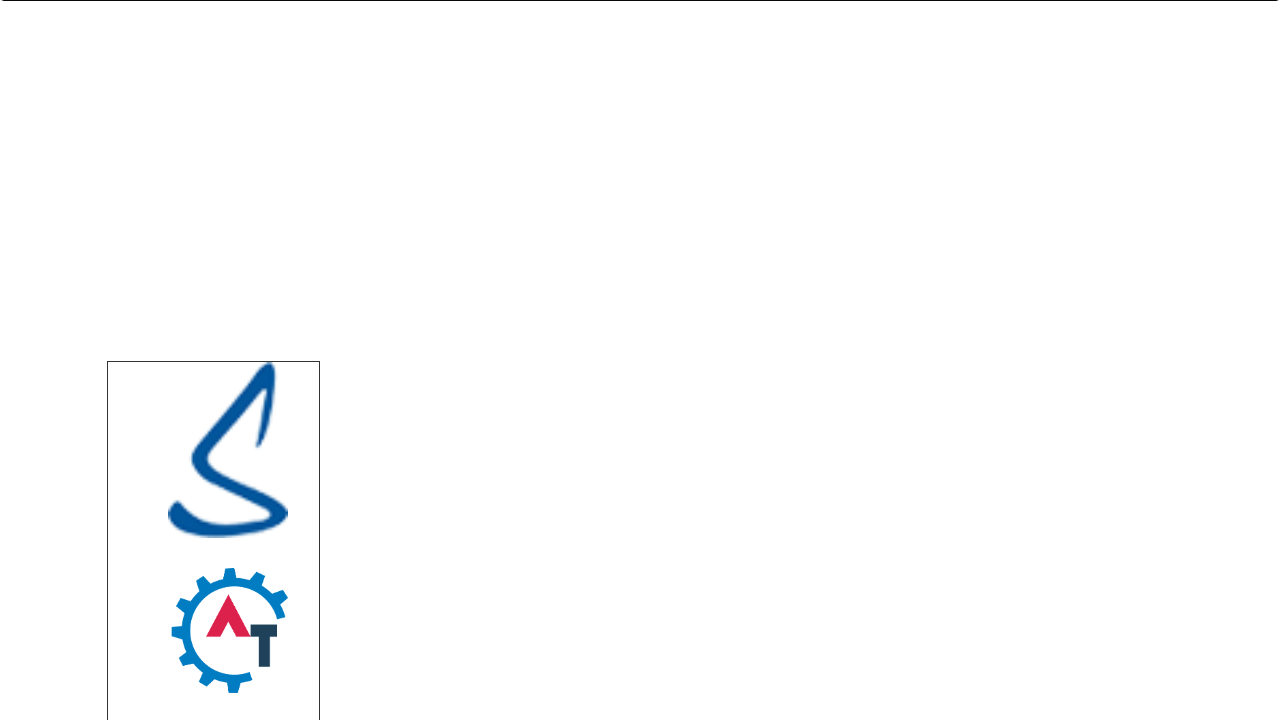

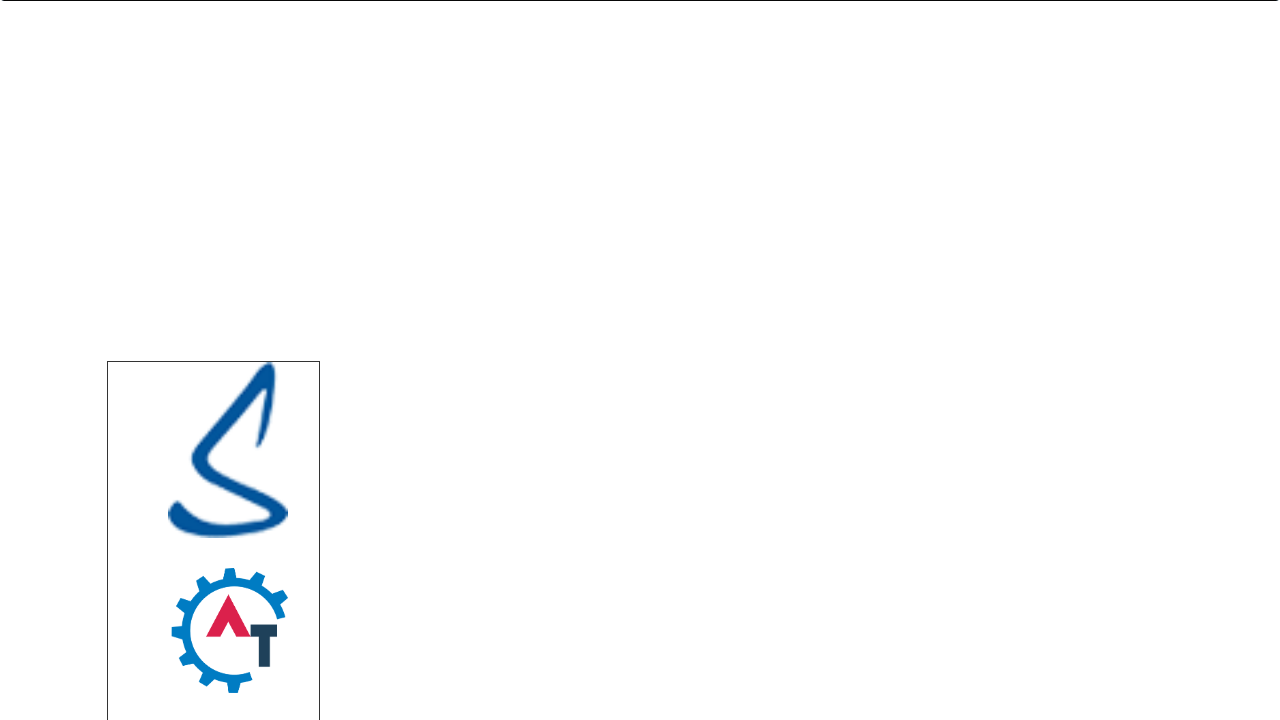